Tests infinite scroll functionality on an AJIO product category page by repeatedly scrolling to the bottom until all content is loaded.

Starting URL: https://www.ajio.com/c/830307006

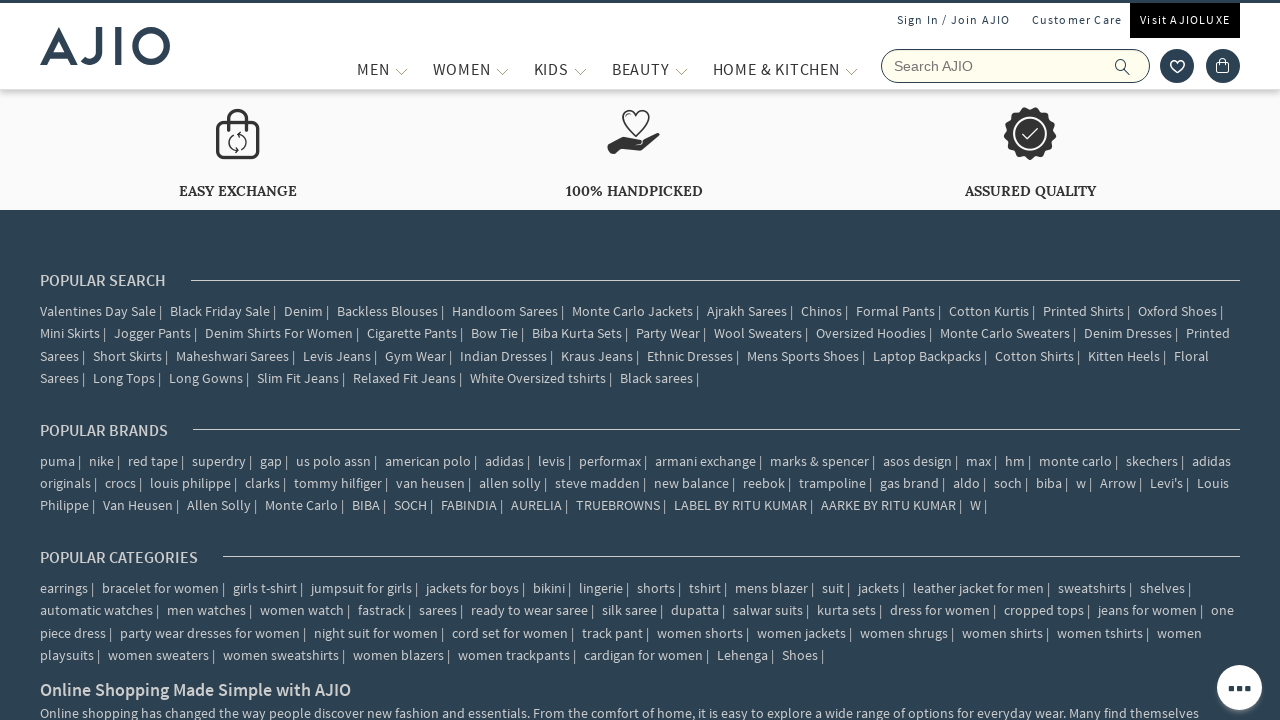

Waited for initial page content to load (networkidle)
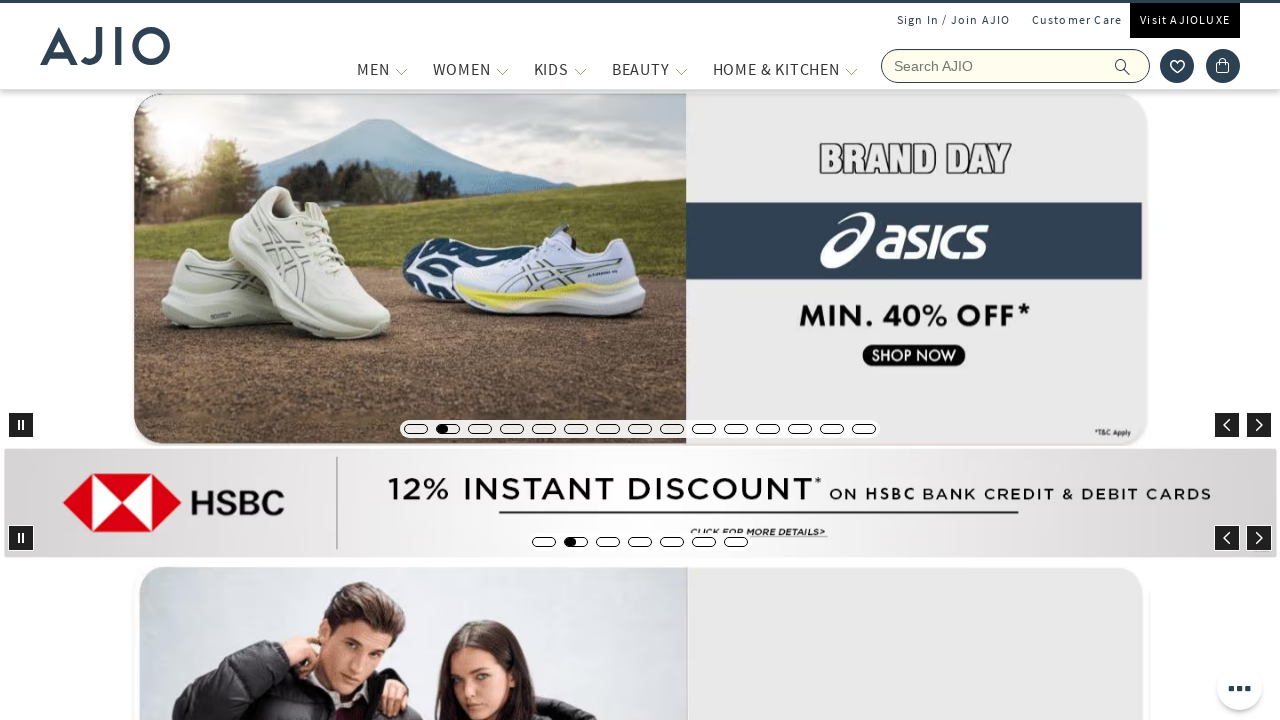

Retrieved initial page height
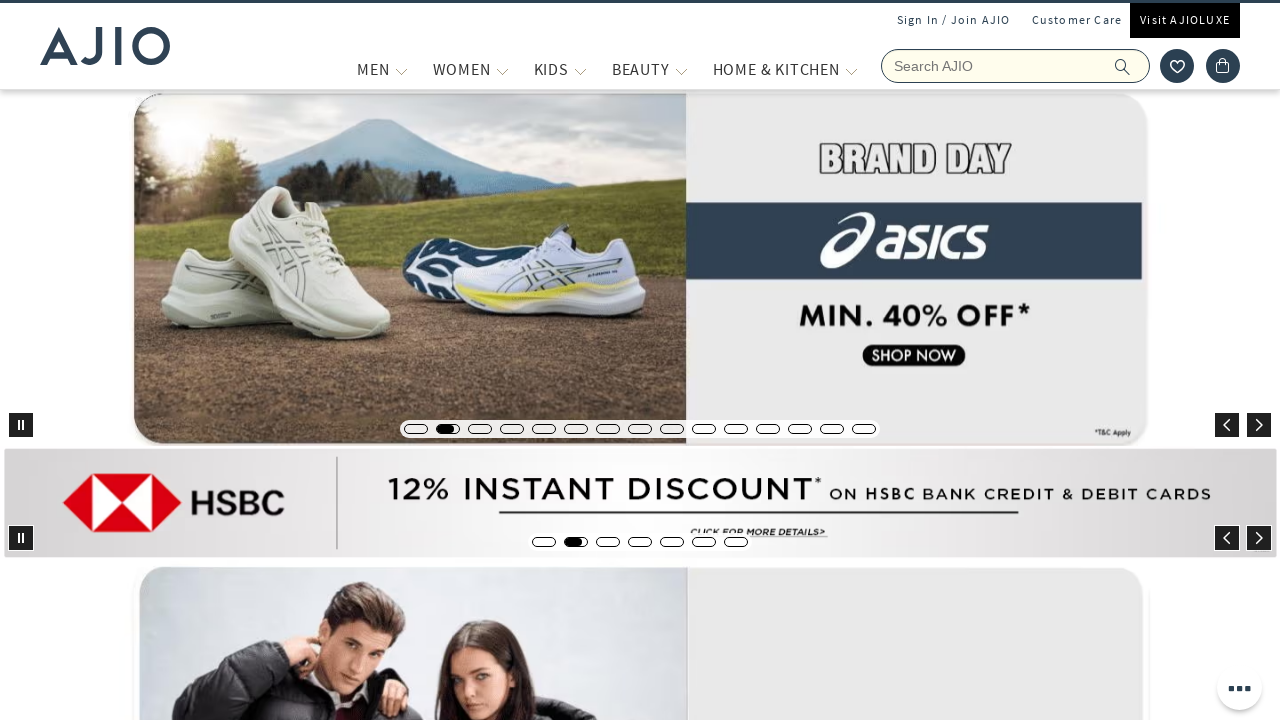

Scrolled to bottom of page
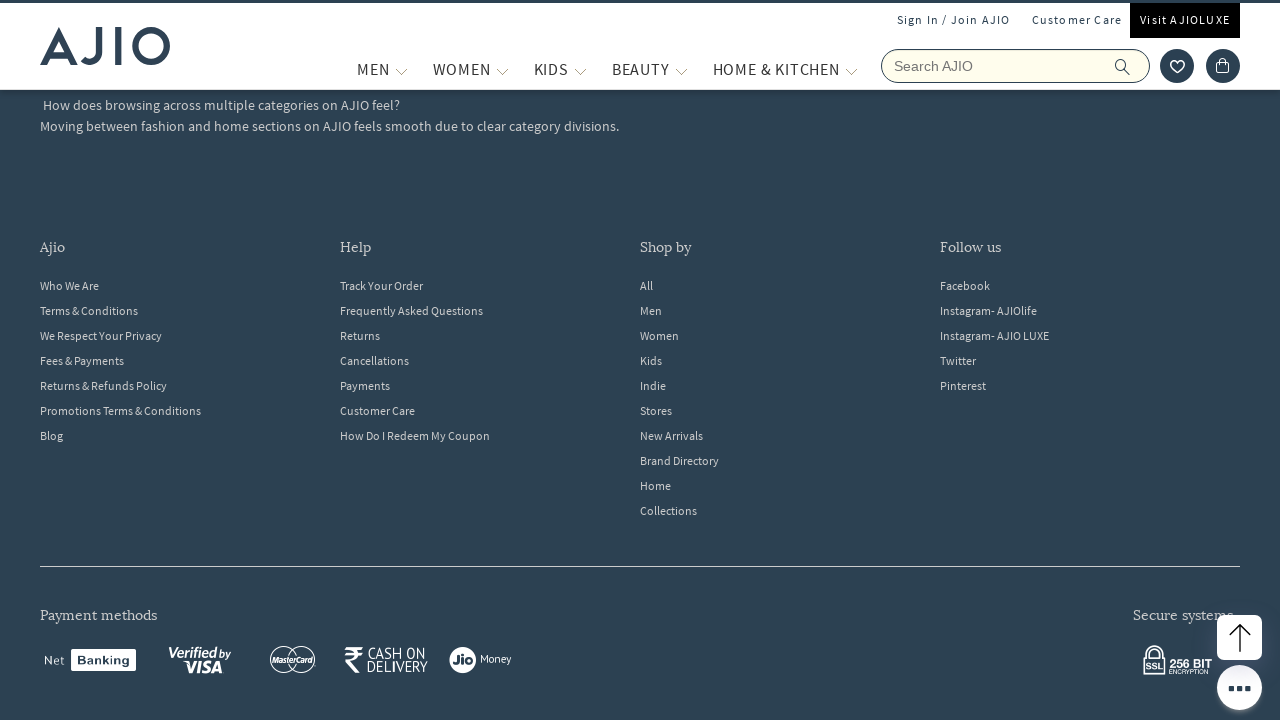

Waited 2 seconds for new content to load
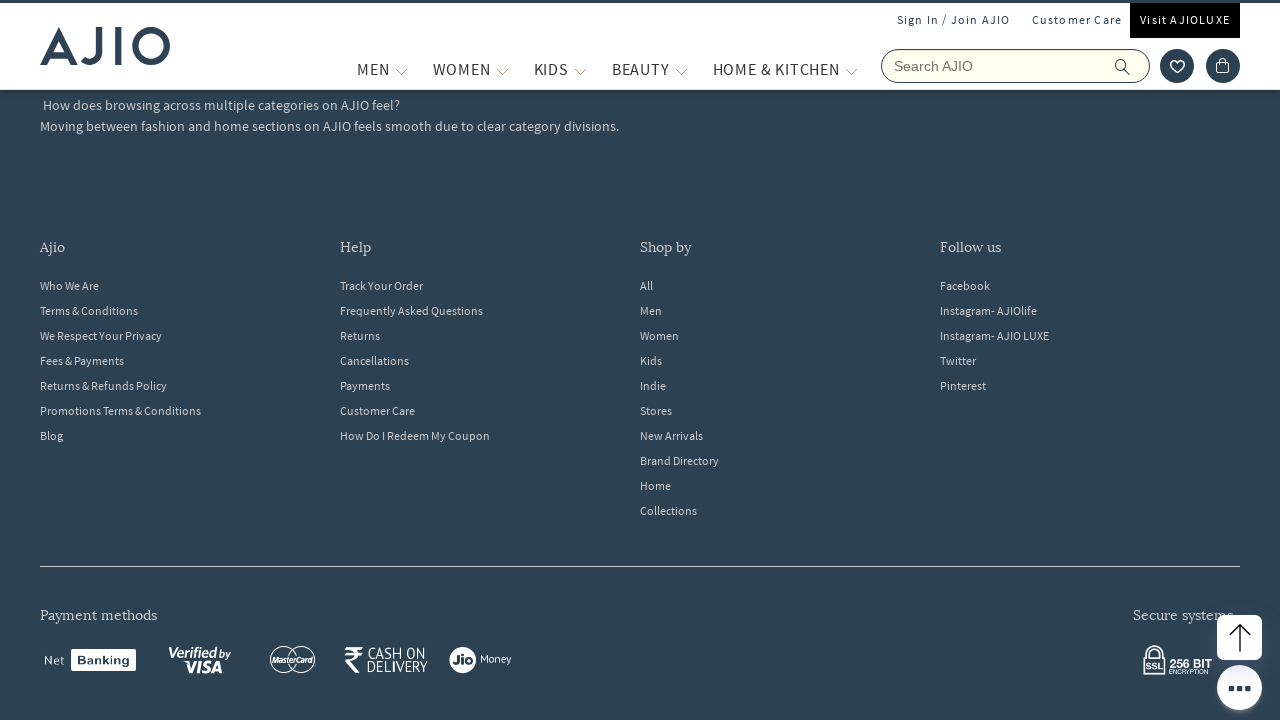

Retrieved new page height after scroll
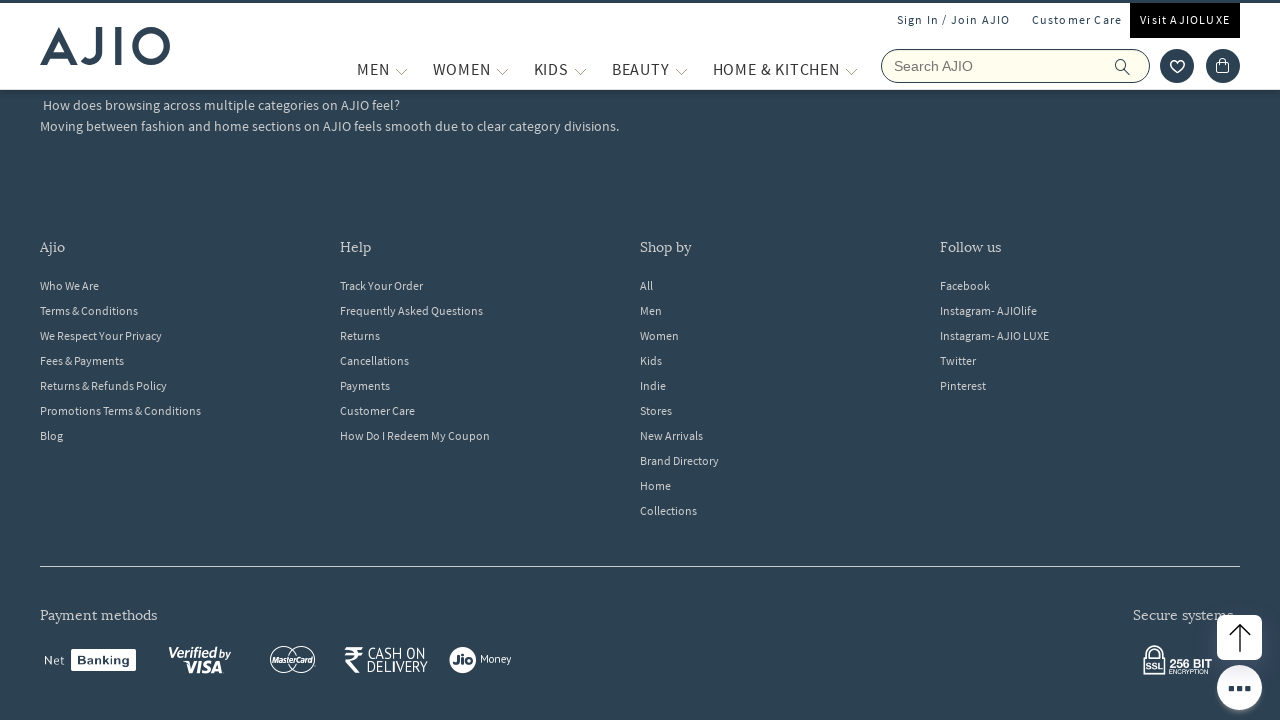

No new content loaded - page height unchanged, infinite scroll complete
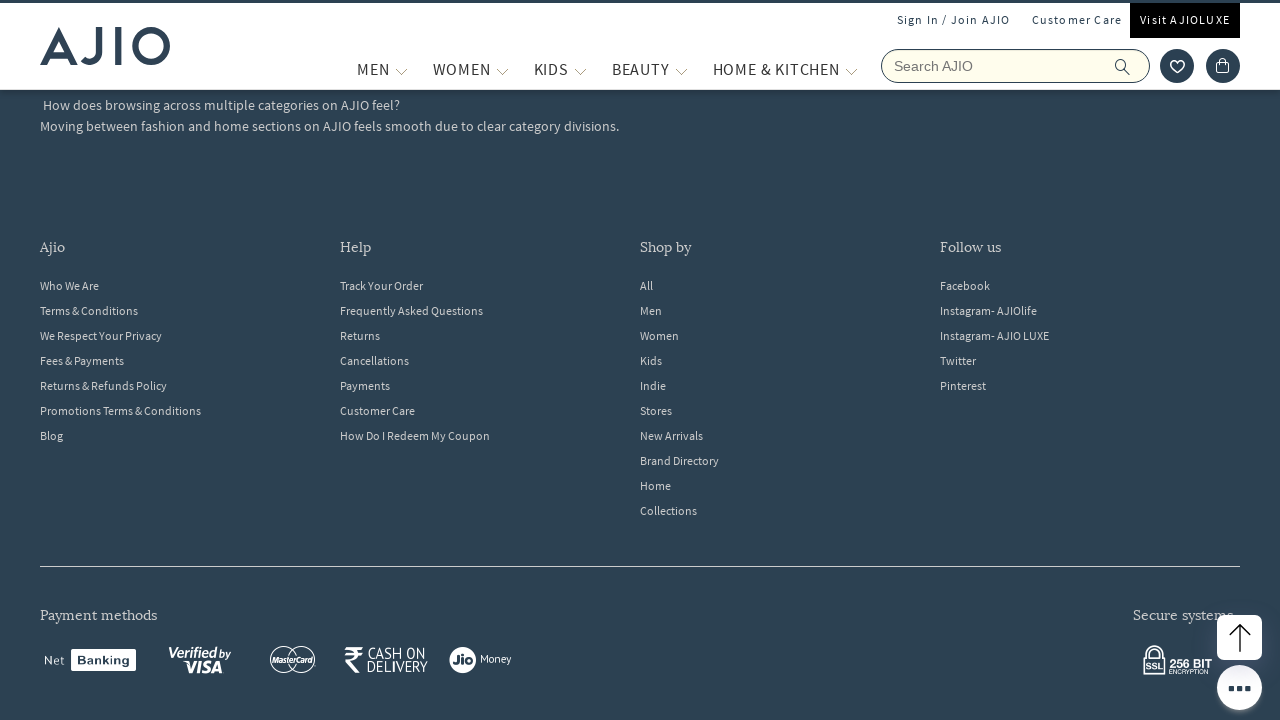

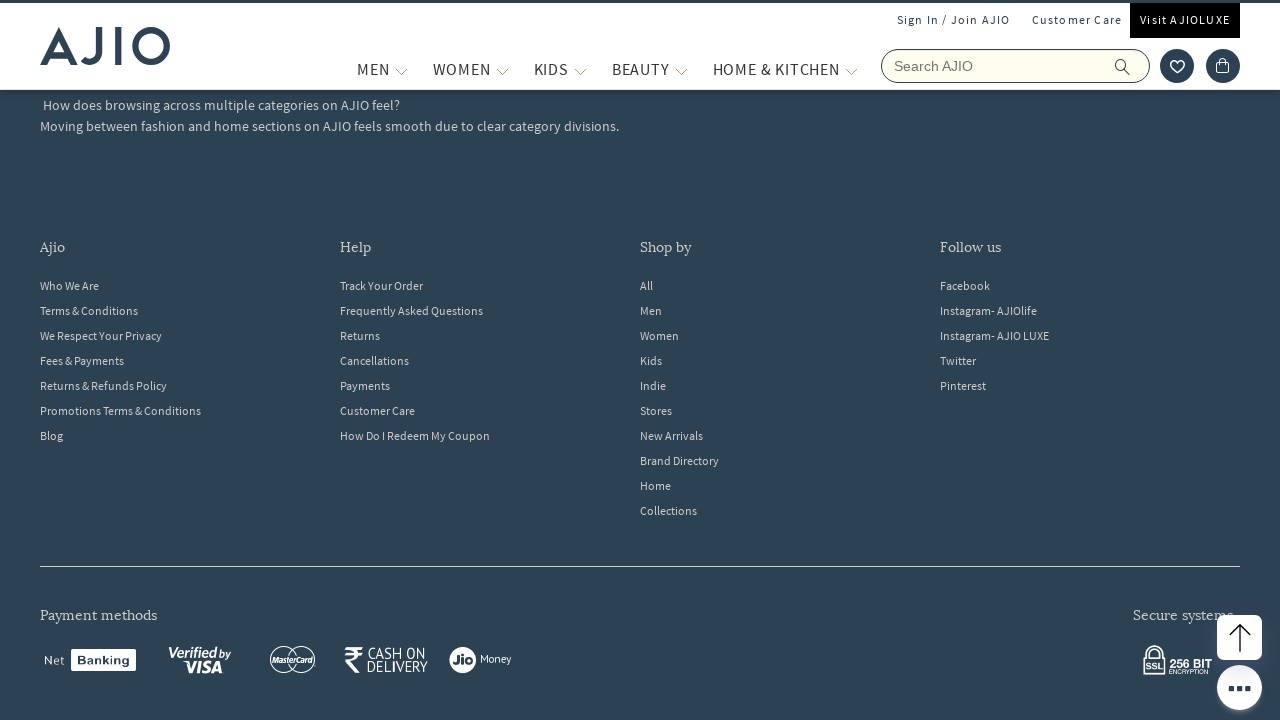